Navigates to the doctors listing page and verifies that doctor information elements are present and loaded

Starting URL: https://health.hamropatro.com/doctors

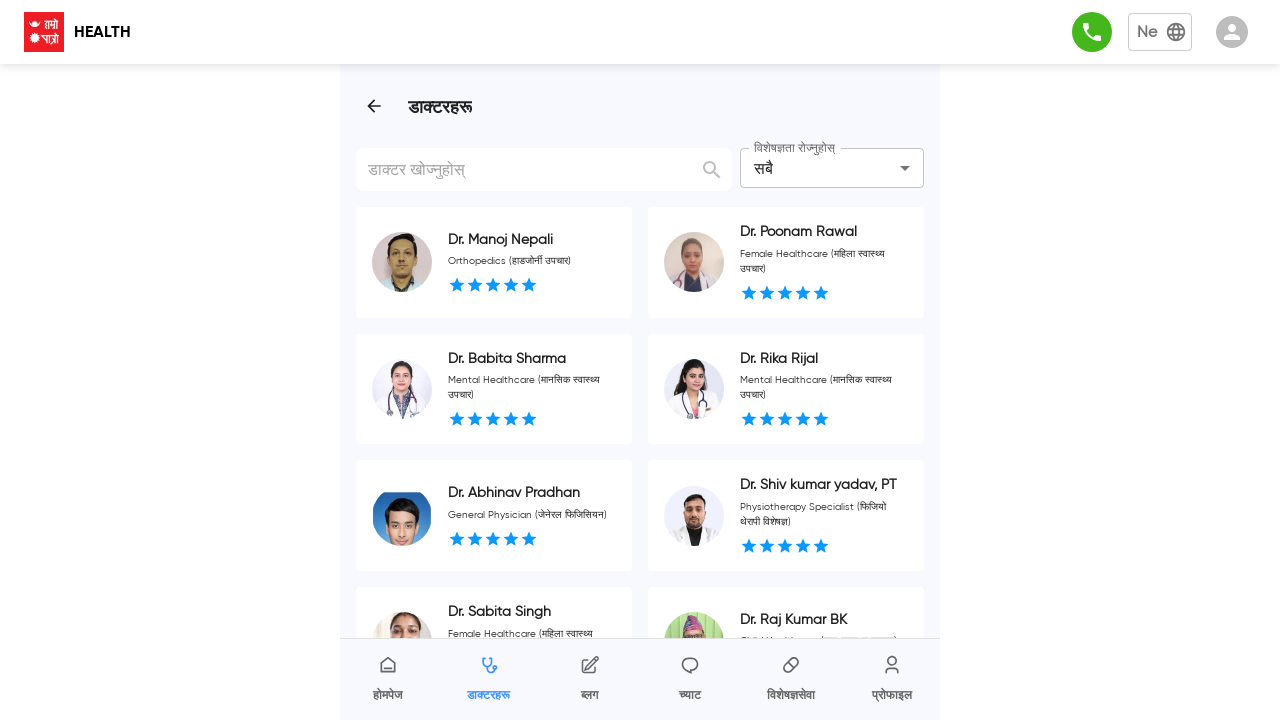

Waited for doctor name elements to load (MuiTypography-h5 selector)
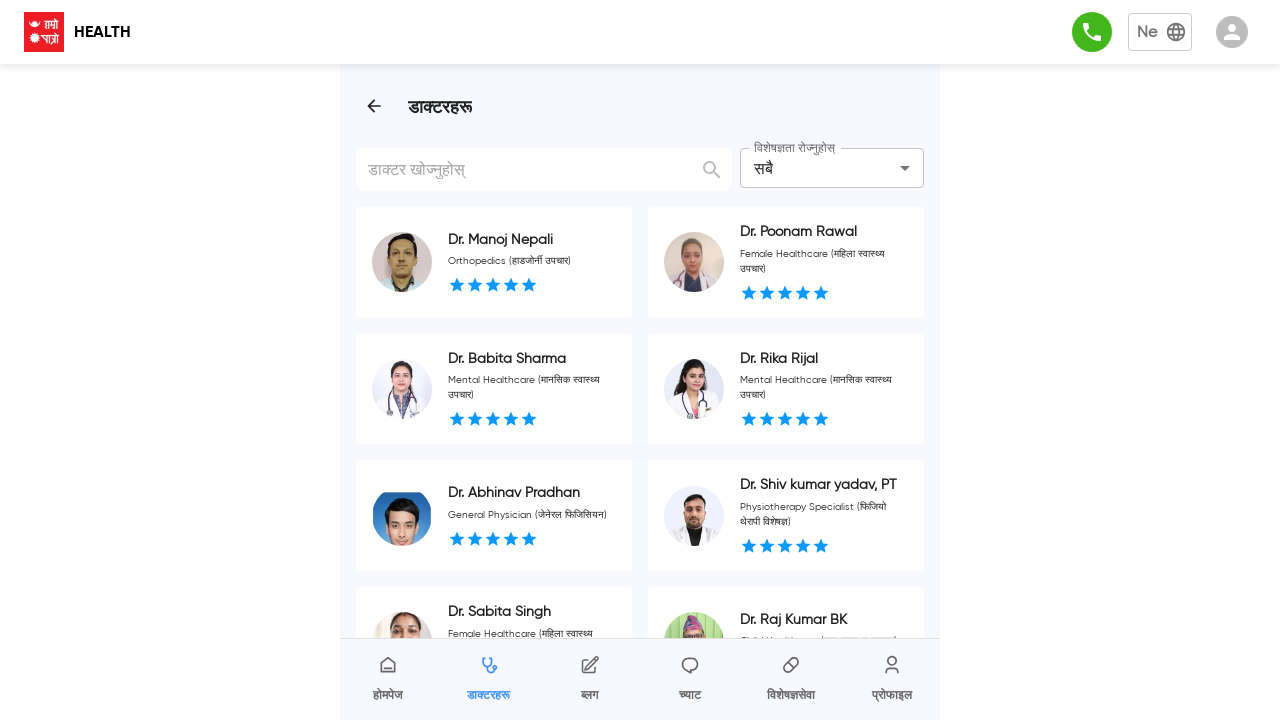

Retrieved all doctor name elements from the page
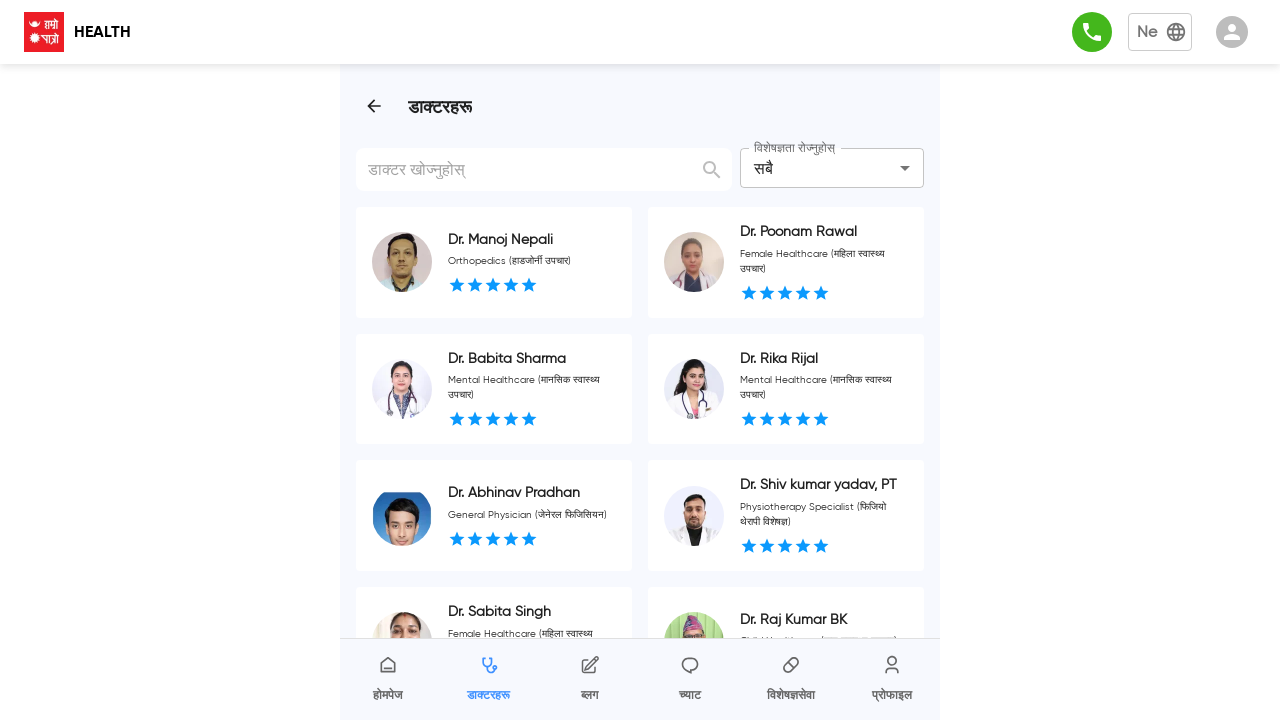

Verified that 147 doctor entries are displayed on the listing page
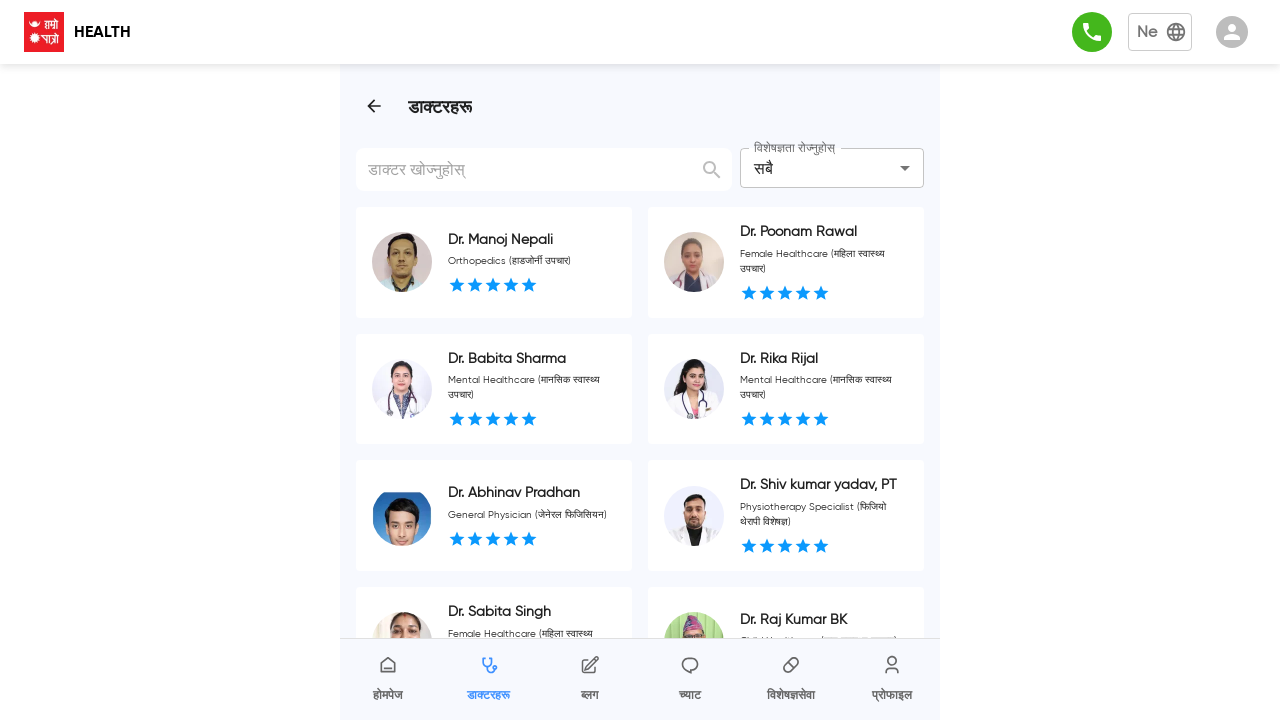

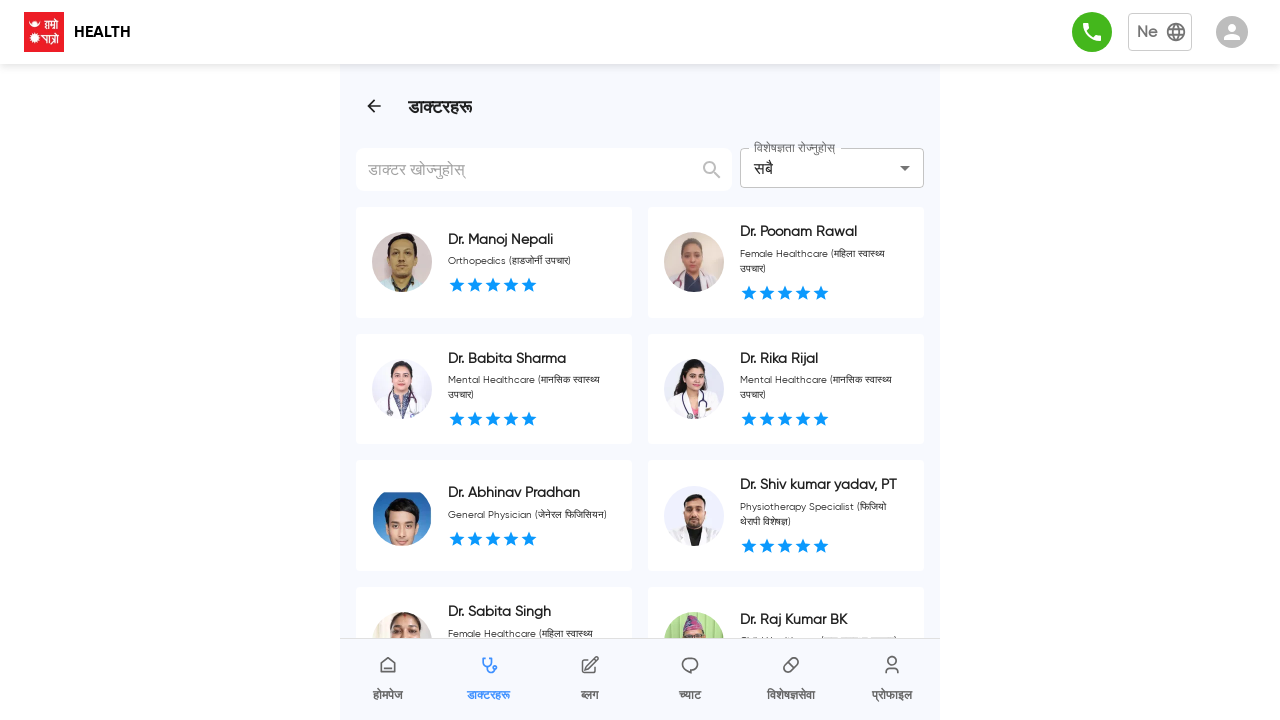